Tests input field interaction by typing text, clearing it, and typing new text

Starting URL: https://resting.onrender.com/

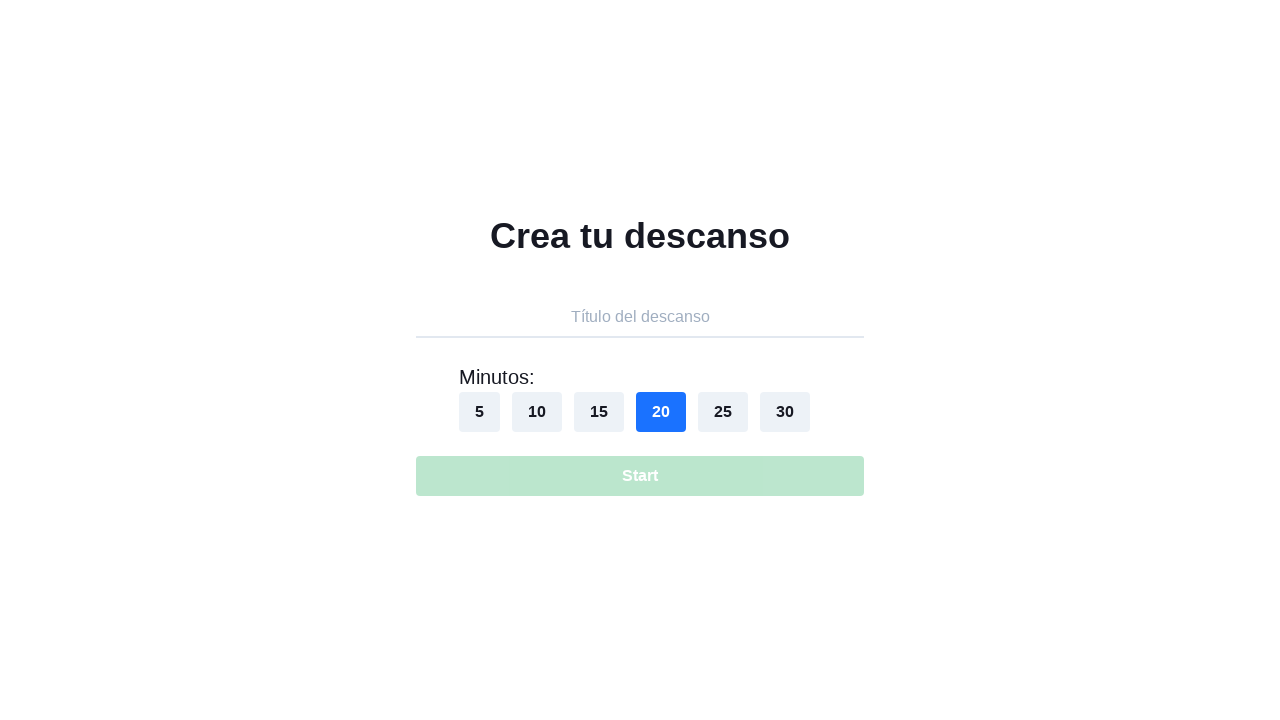

Located the title input field with selector input.css-qzovtw
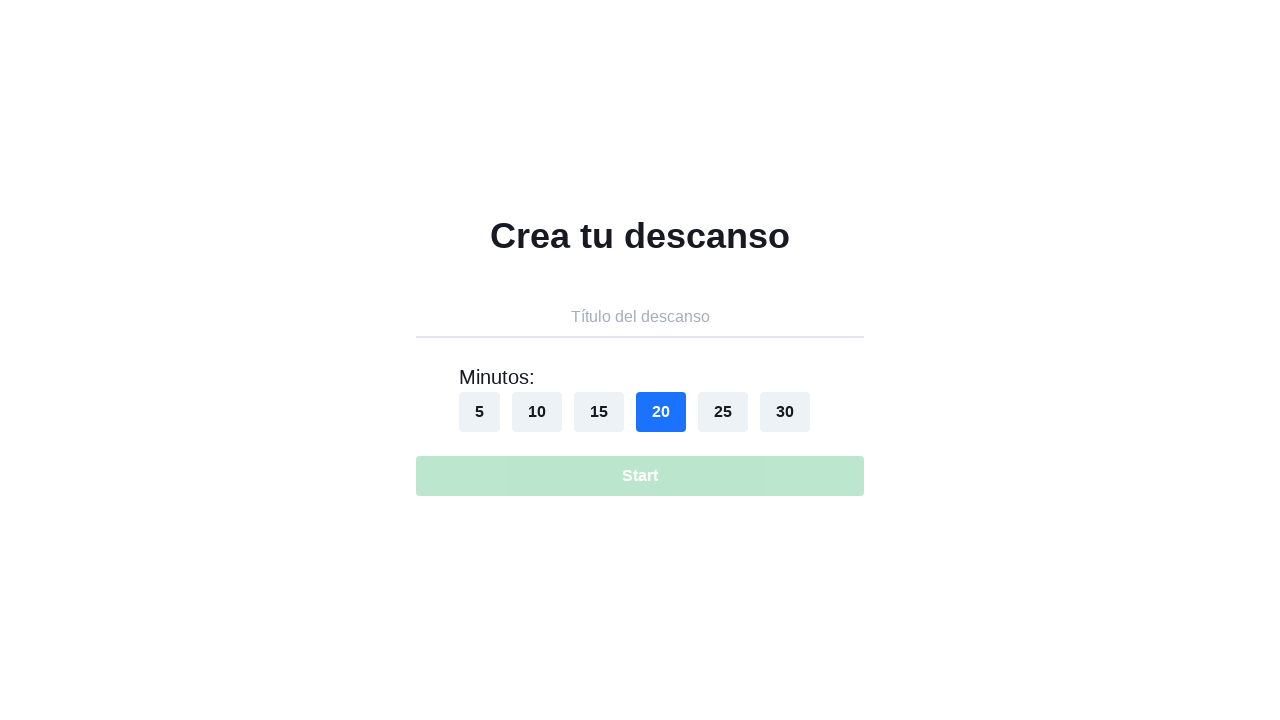

Filled the title input field with 'Descanso' on input.css-qzovtw
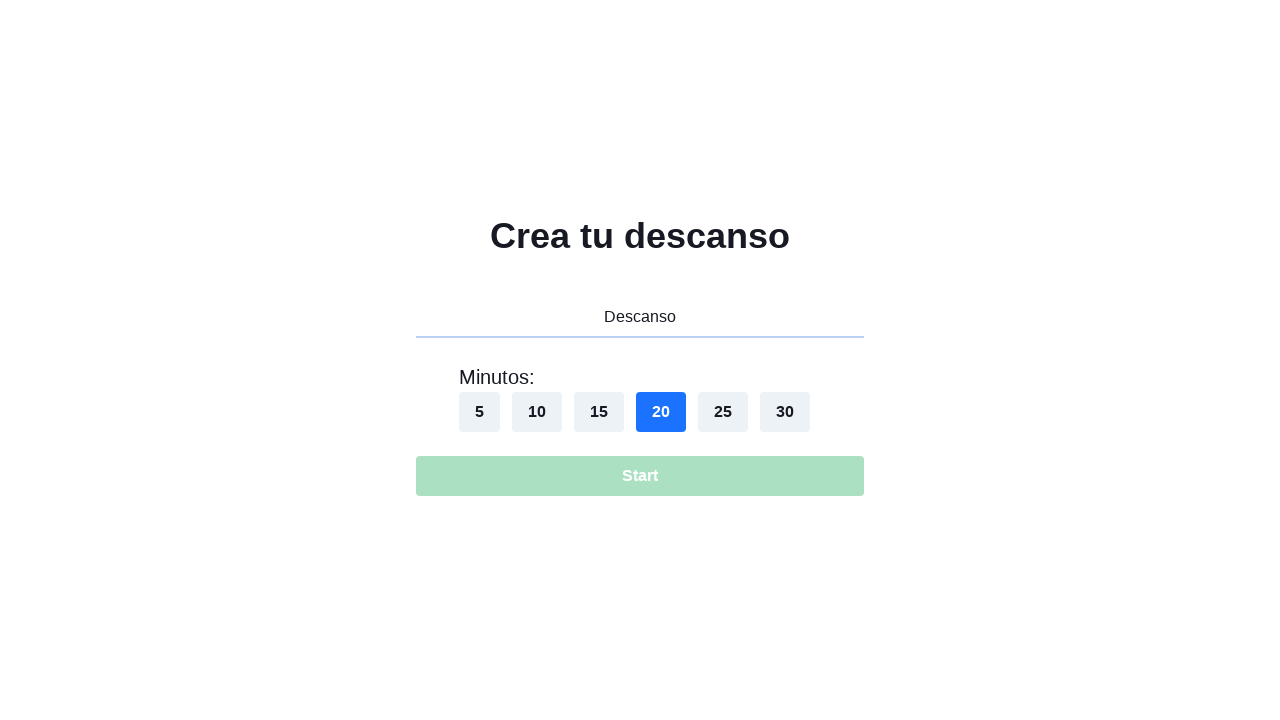

Cleared the title input field on input.css-qzovtw
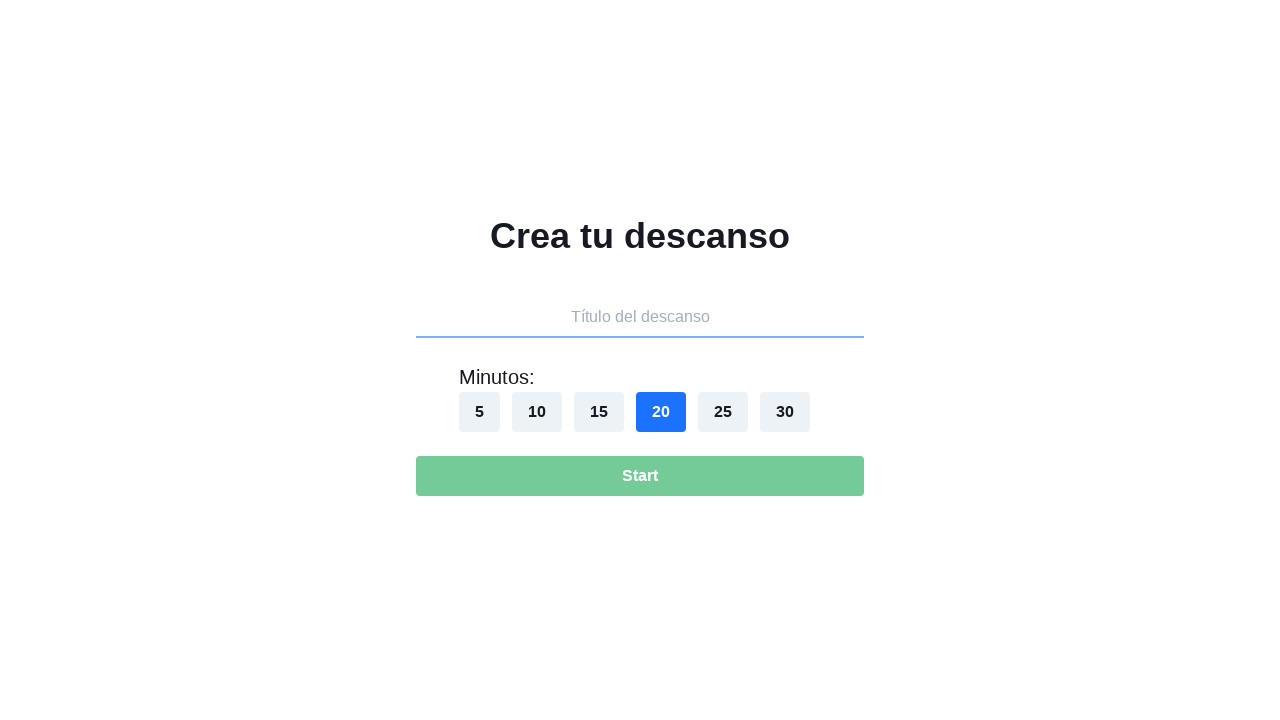

Filled the title input field with 'Curso de ...' on input.css-qzovtw
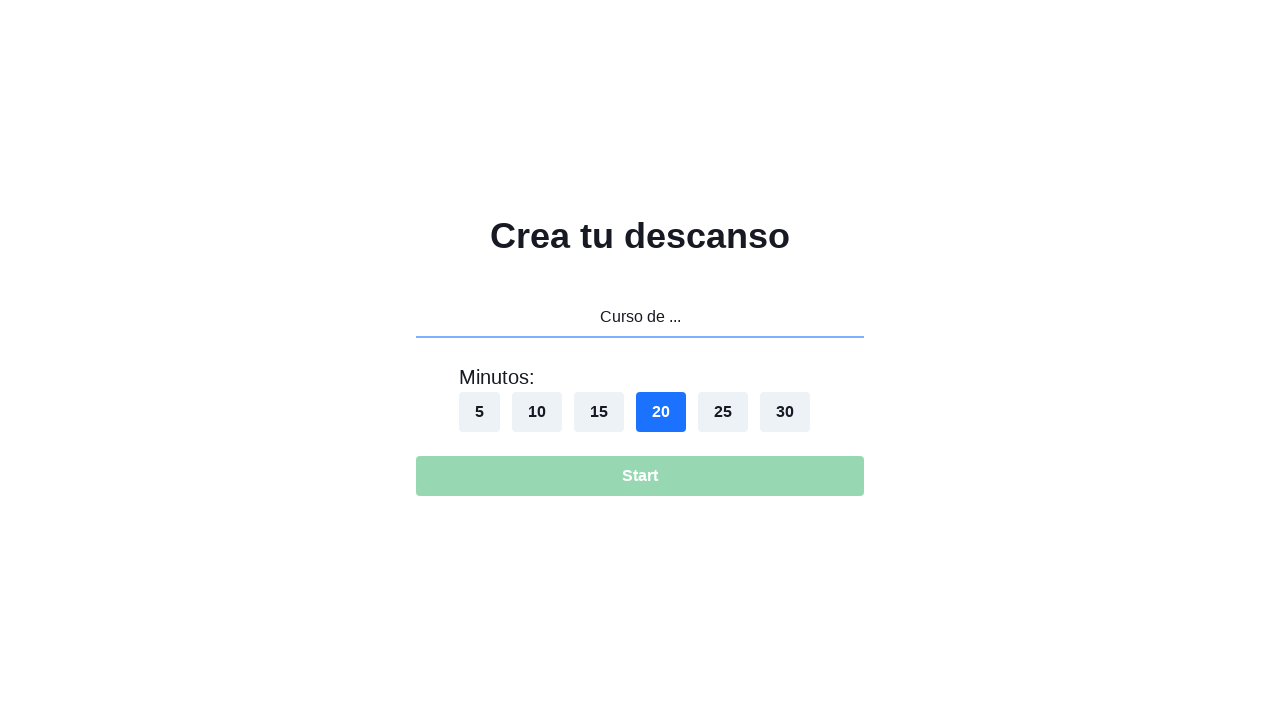

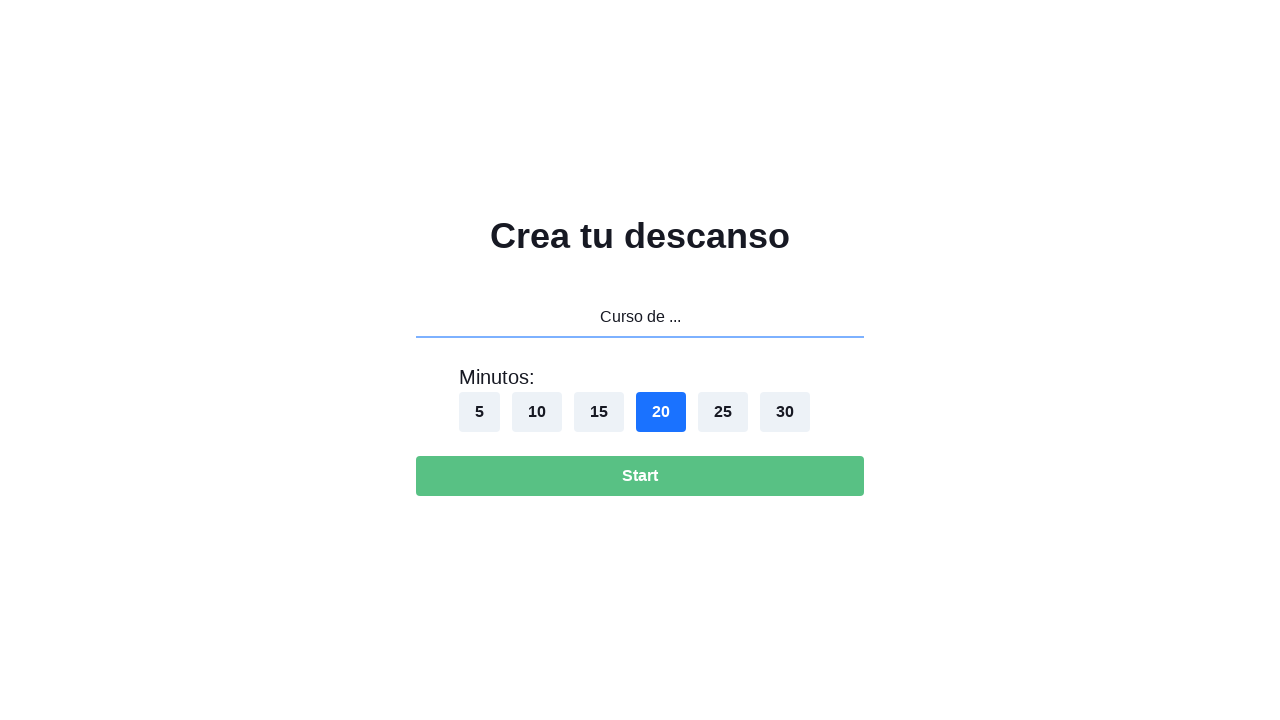